Tests filtering to display all items by clicking through filters and returning to All

Starting URL: https://demo.playwright.dev/todomvc

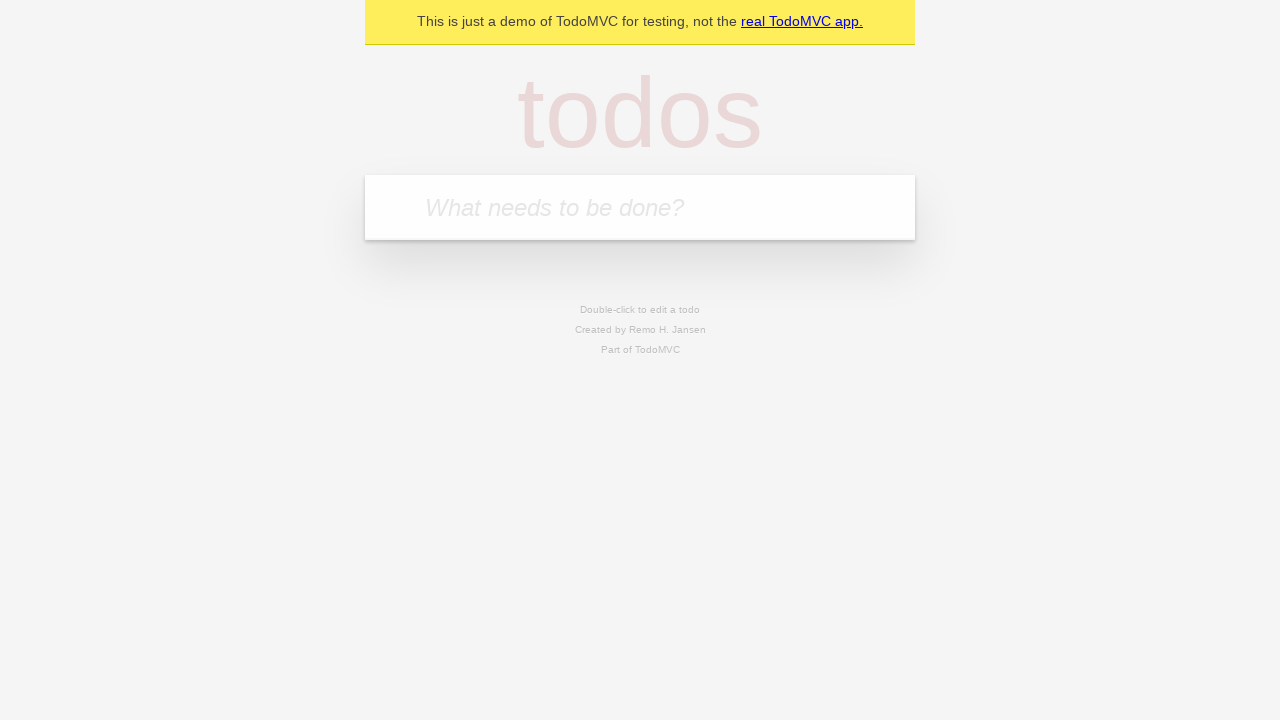

Filled todo input with 'buy some cheese' on internal:attr=[placeholder="What needs to be done?"i]
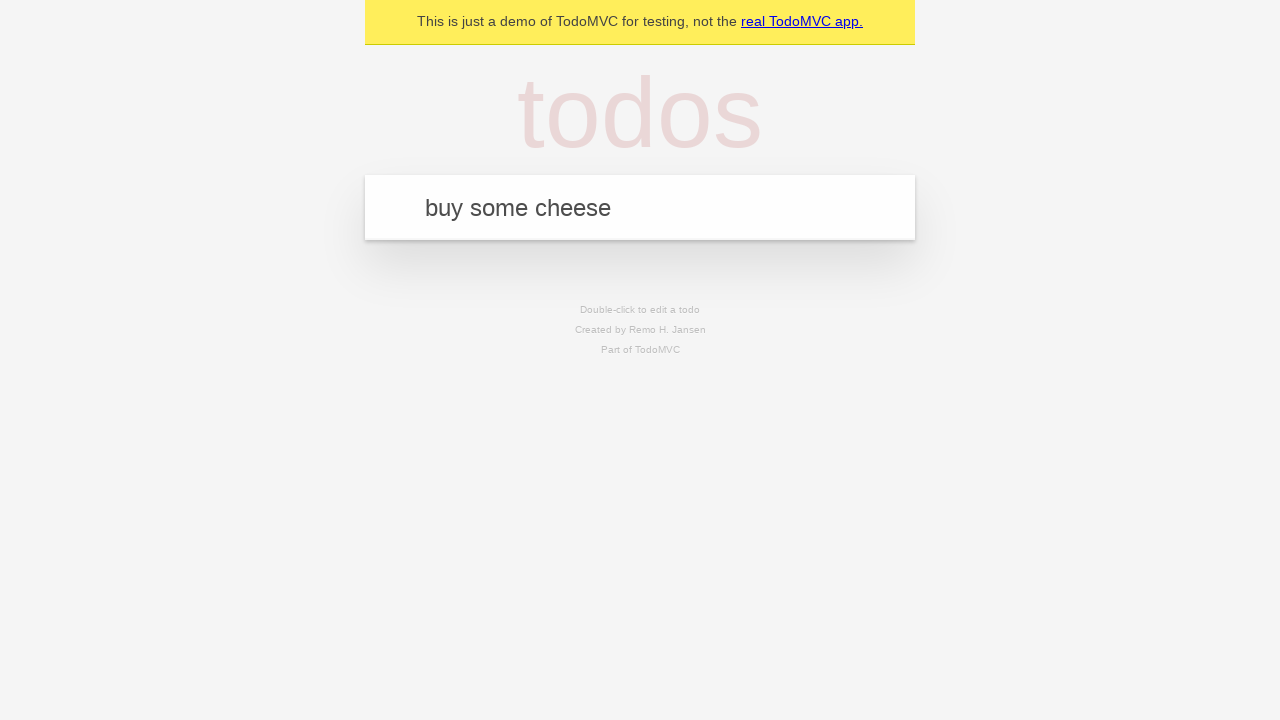

Pressed Enter to add first todo on internal:attr=[placeholder="What needs to be done?"i]
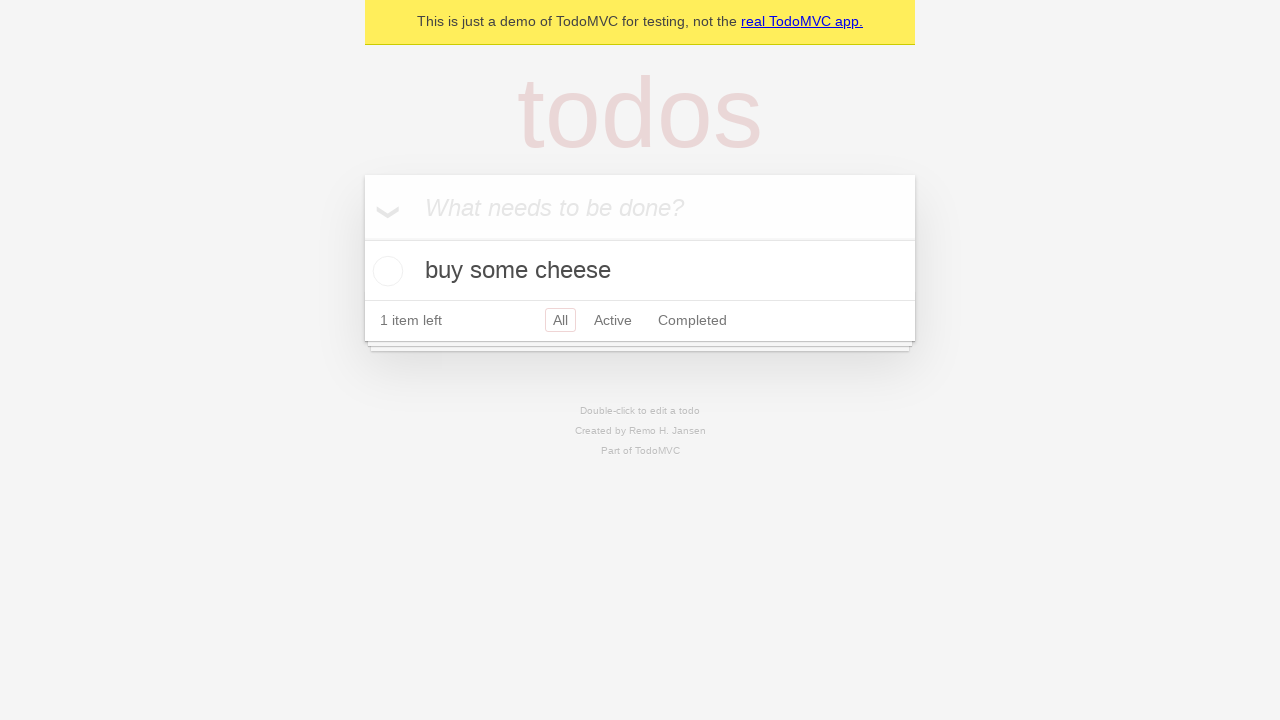

Filled todo input with 'feed the cat' on internal:attr=[placeholder="What needs to be done?"i]
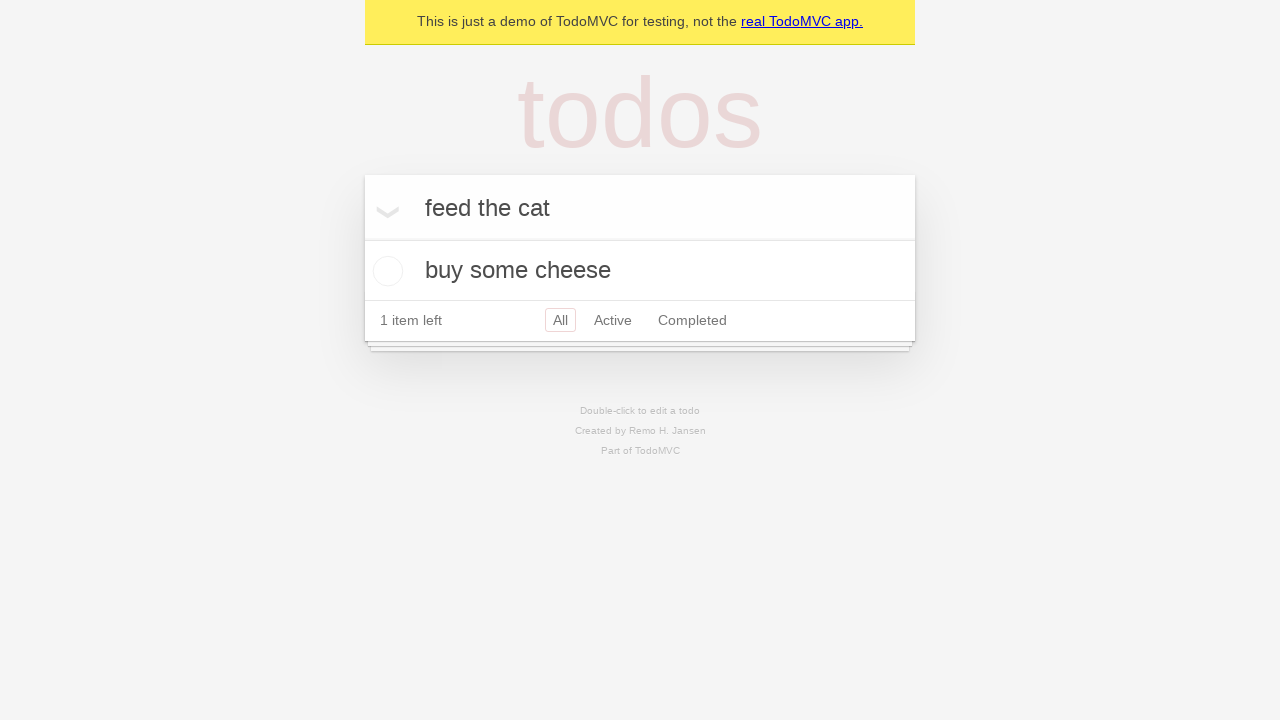

Pressed Enter to add second todo on internal:attr=[placeholder="What needs to be done?"i]
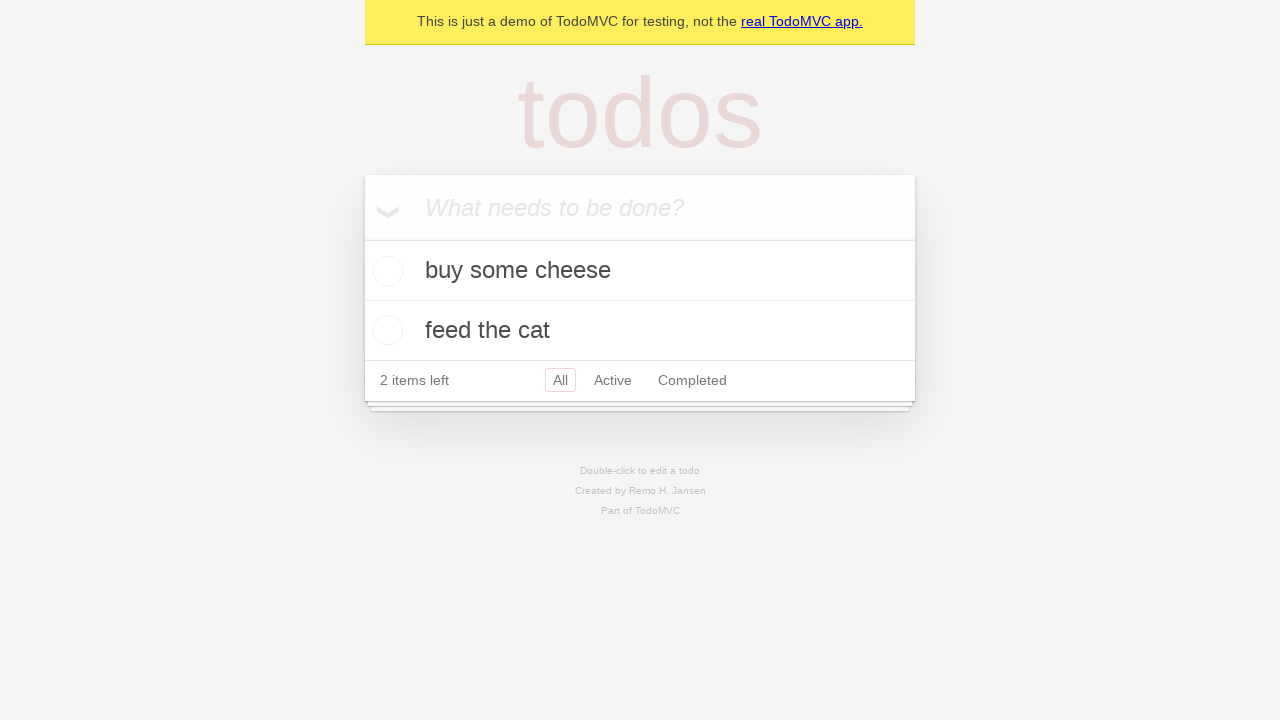

Filled todo input with 'book a doctors appointment' on internal:attr=[placeholder="What needs to be done?"i]
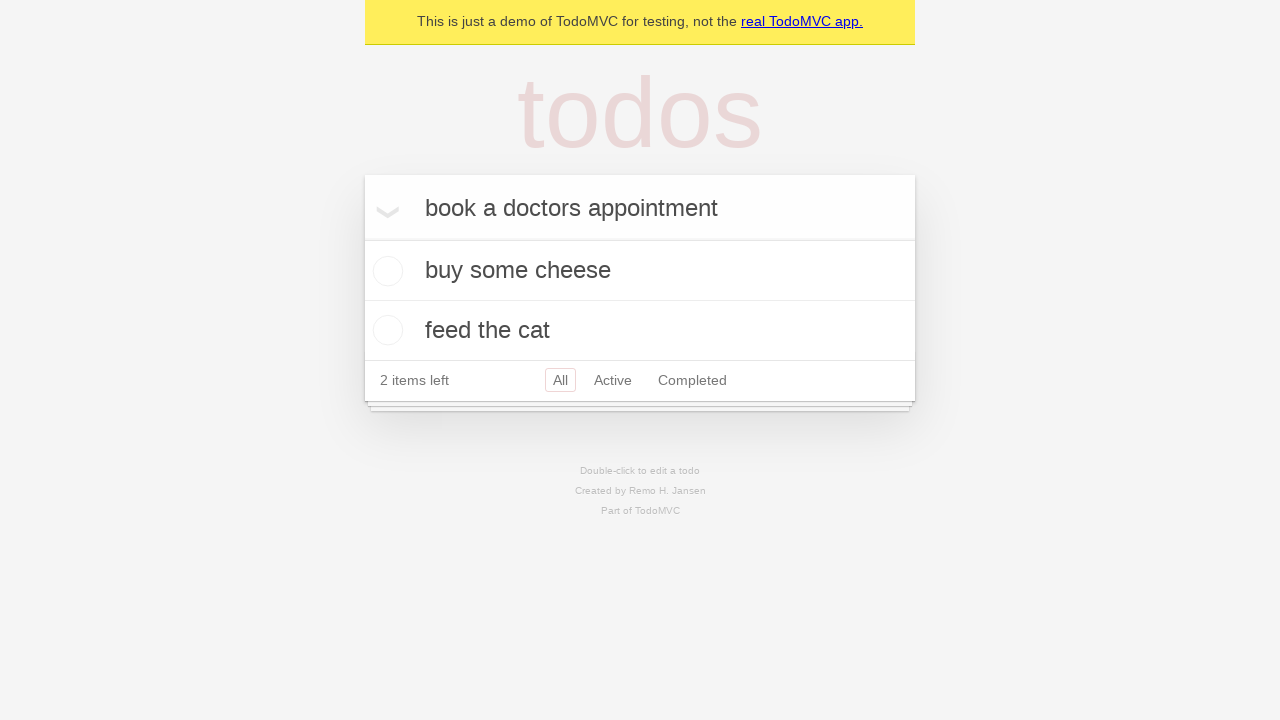

Pressed Enter to add third todo on internal:attr=[placeholder="What needs to be done?"i]
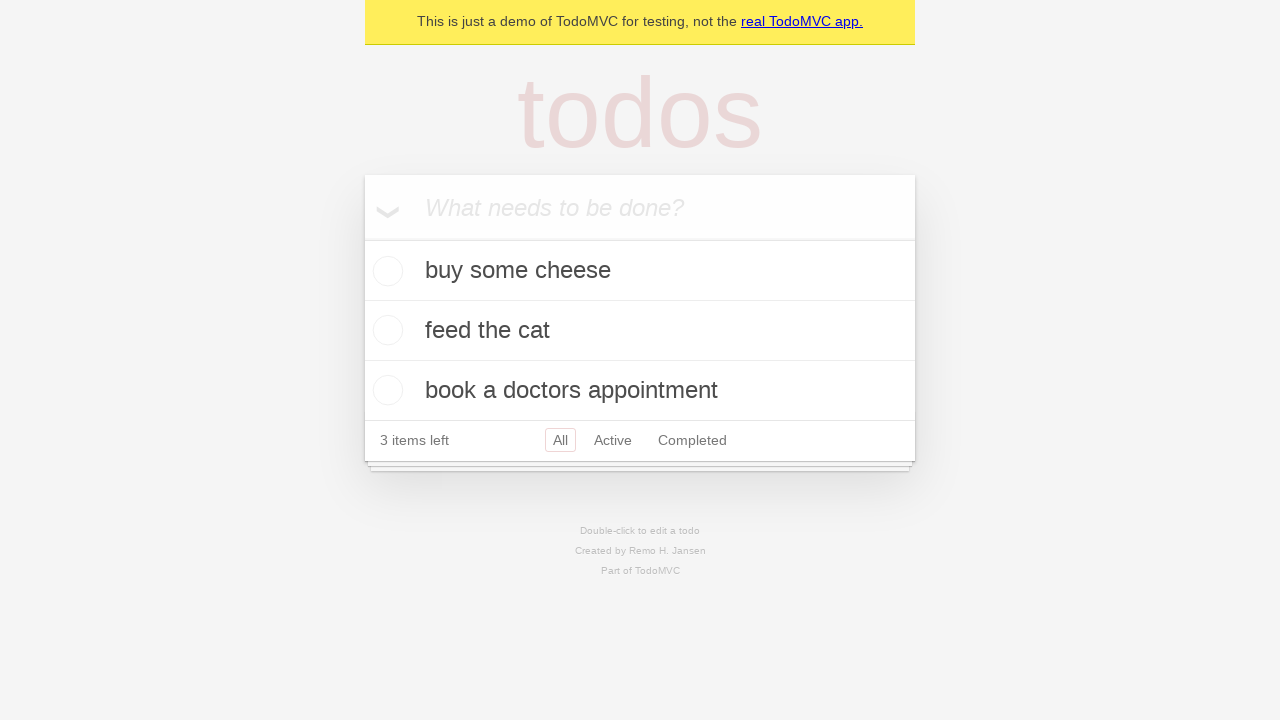

Checked the second todo item at (385, 330) on internal:testid=[data-testid="todo-item"s] >> nth=1 >> internal:role=checkbox
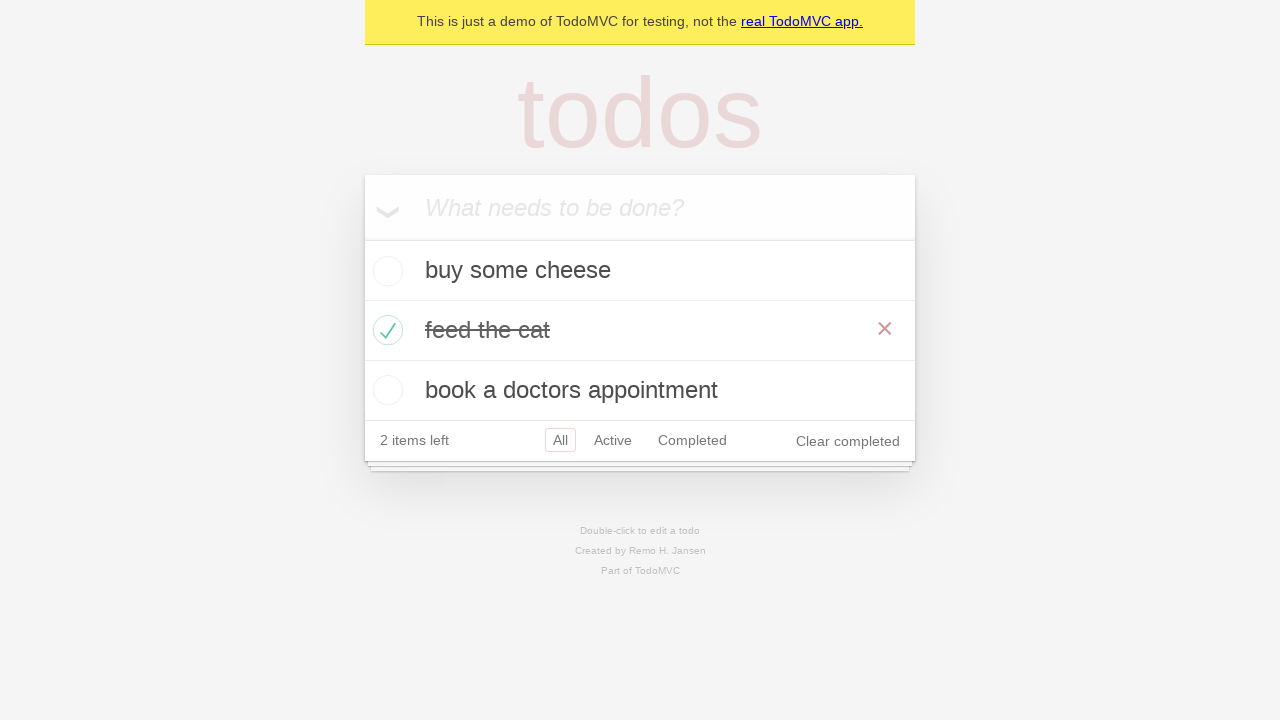

Clicked Active filter link at (613, 440) on internal:role=link[name="Active"i]
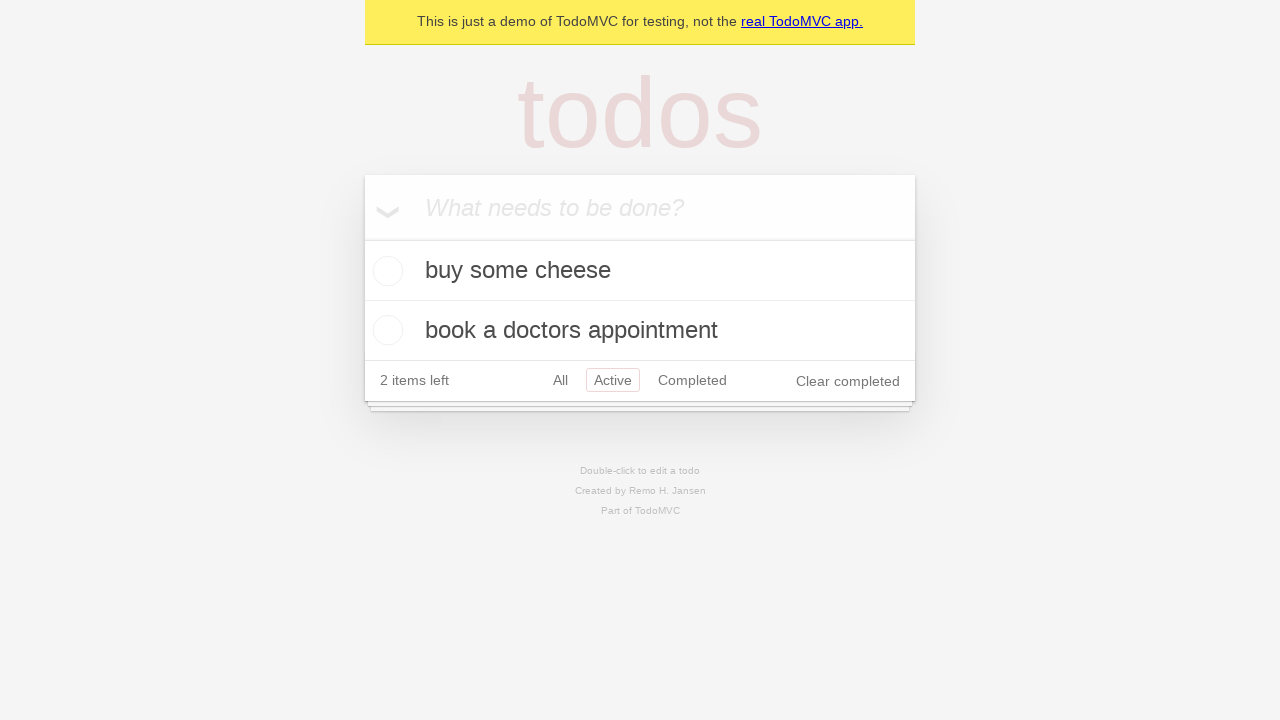

Clicked Completed filter link at (692, 380) on internal:role=link[name="Completed"i]
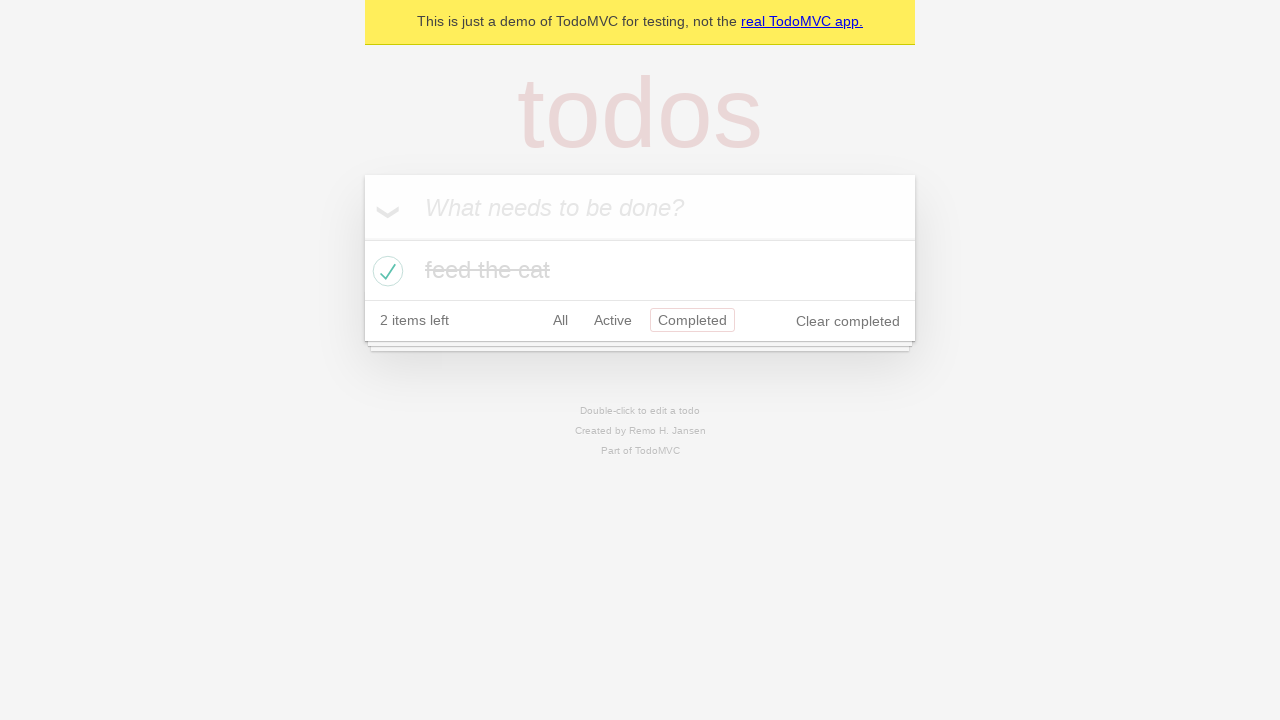

Clicked All filter link to display all items at (560, 320) on internal:role=link[name="All"i]
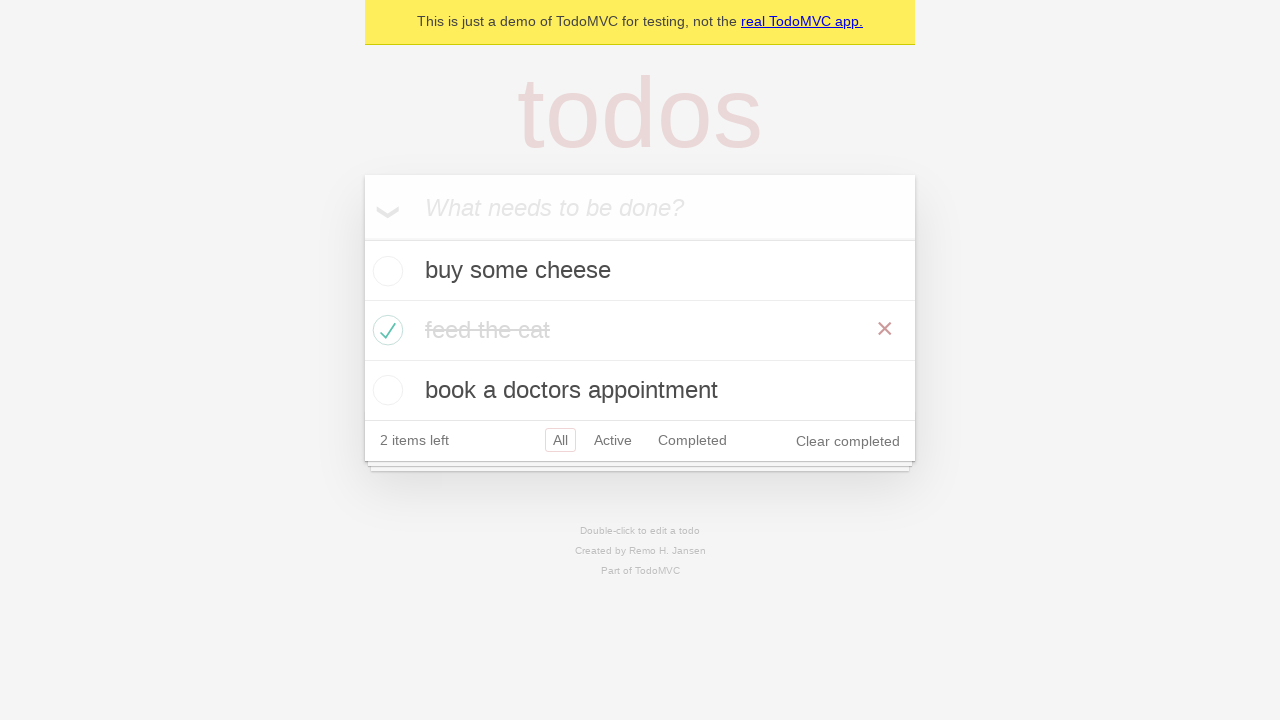

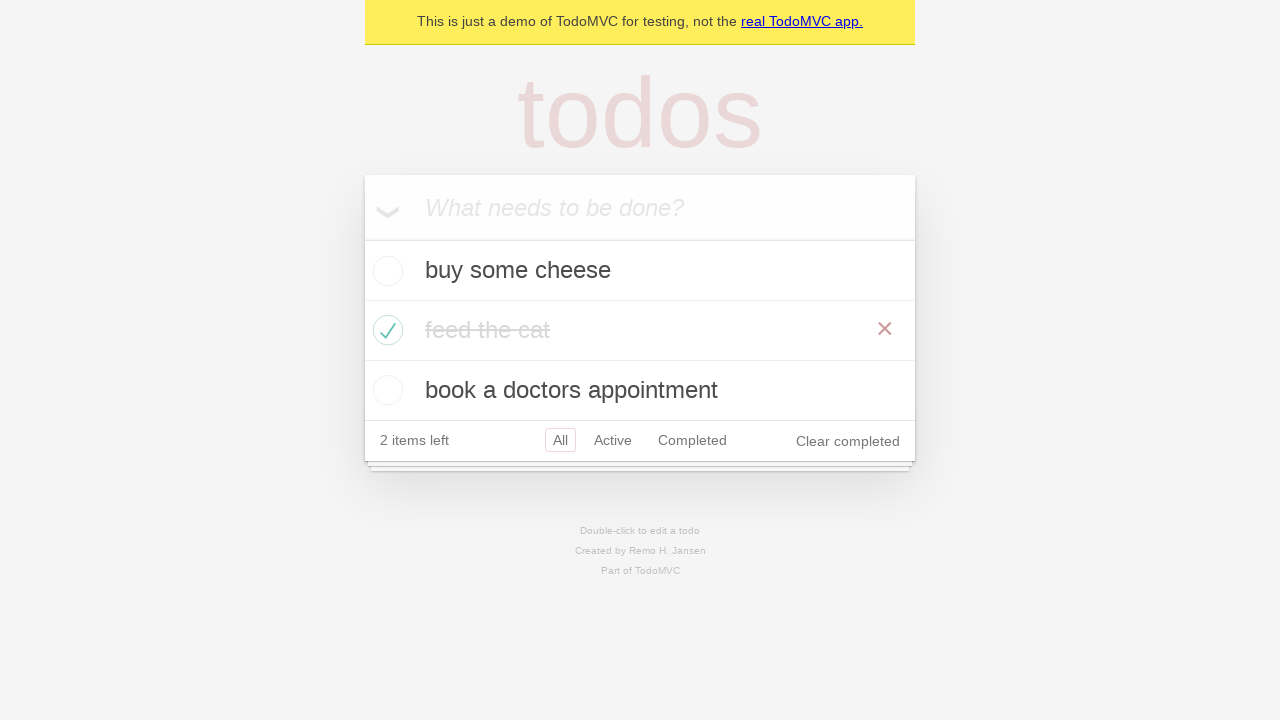